Tests the add/remove elements functionality by clicking Add Element button, verifying Delete button appears, then clicking Delete and verifying it disappears

Starting URL: https://practice.cydeo.com/add_remove_elements/

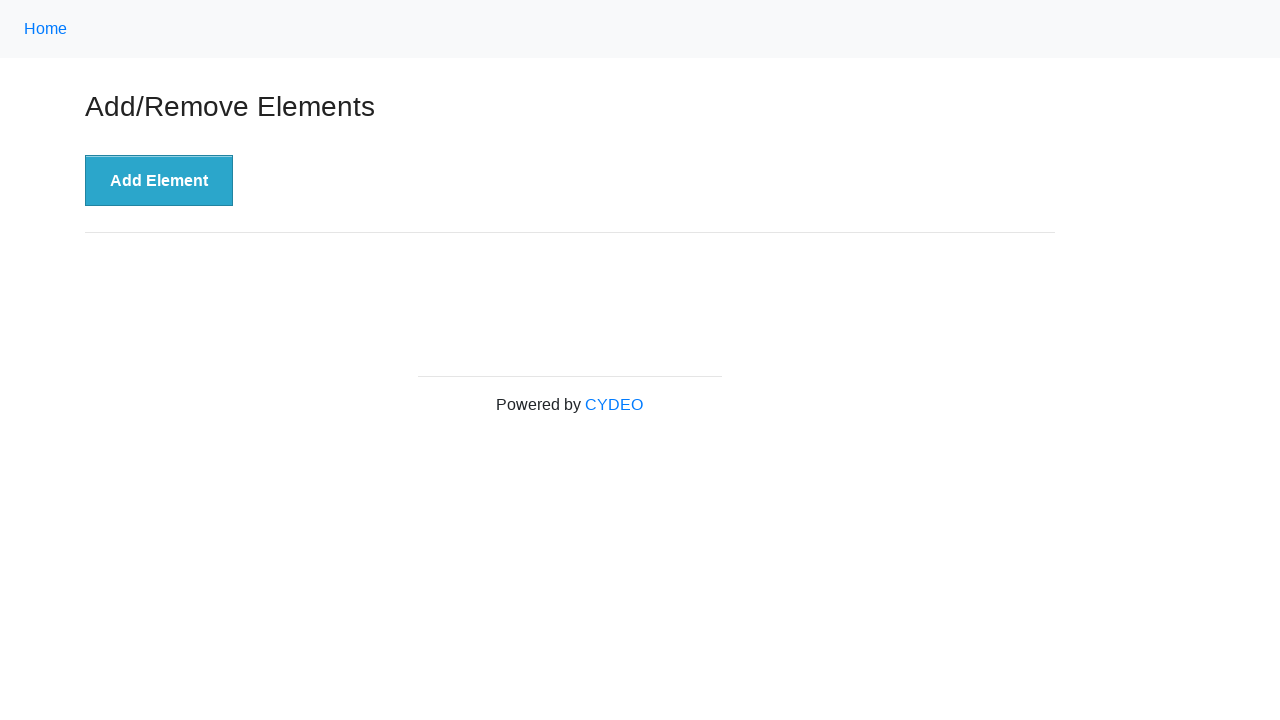

Navigated to add/remove elements practice page
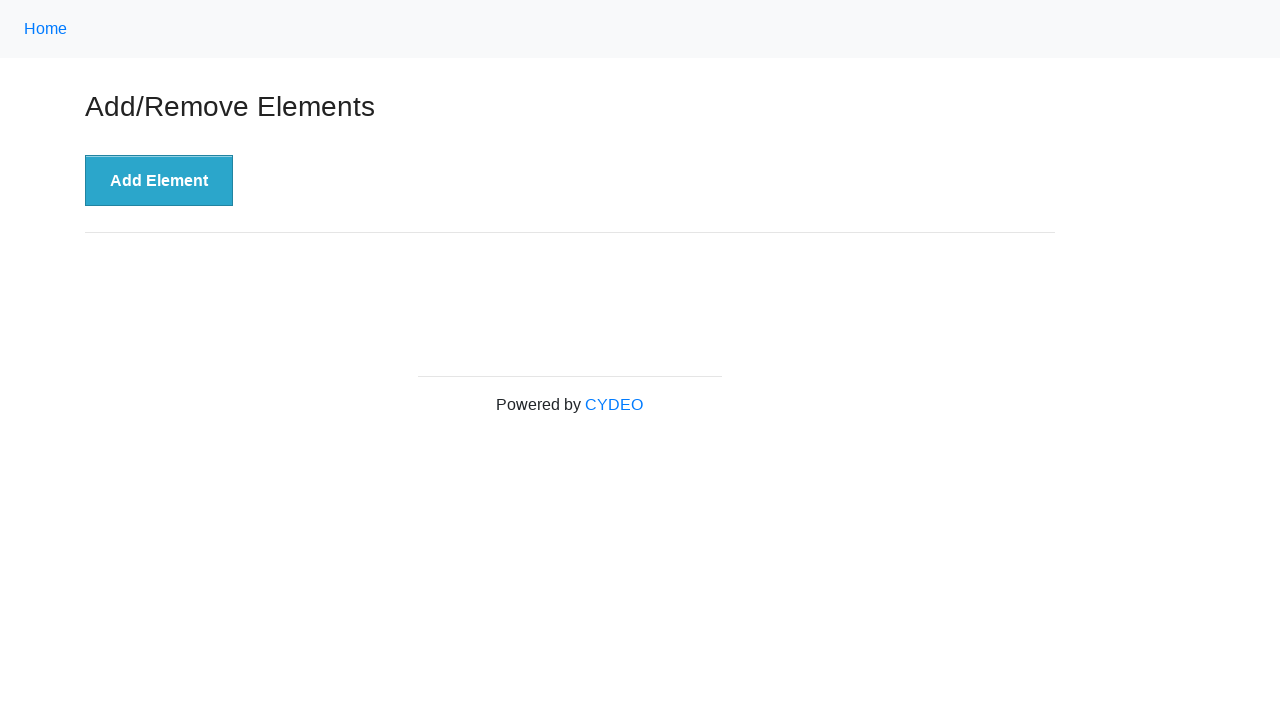

Clicked Add Element button at (159, 181) on xpath=//button[text()='Add Element']
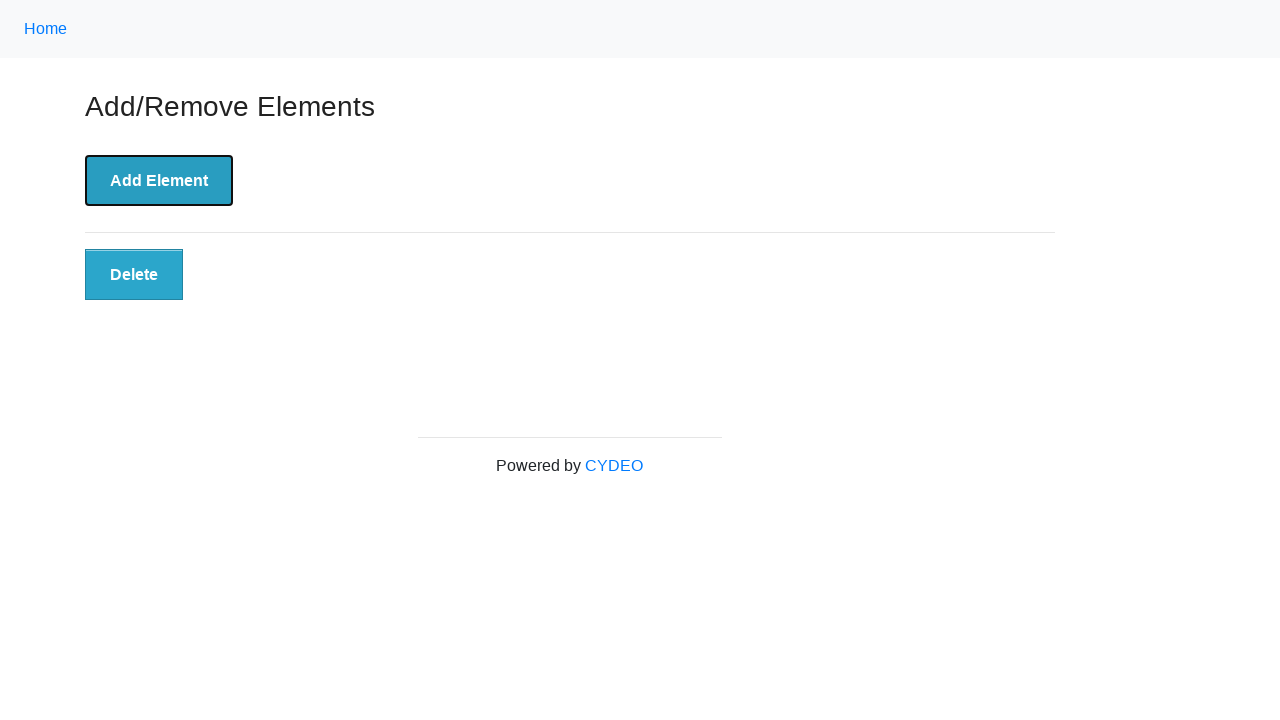

Located Delete button element
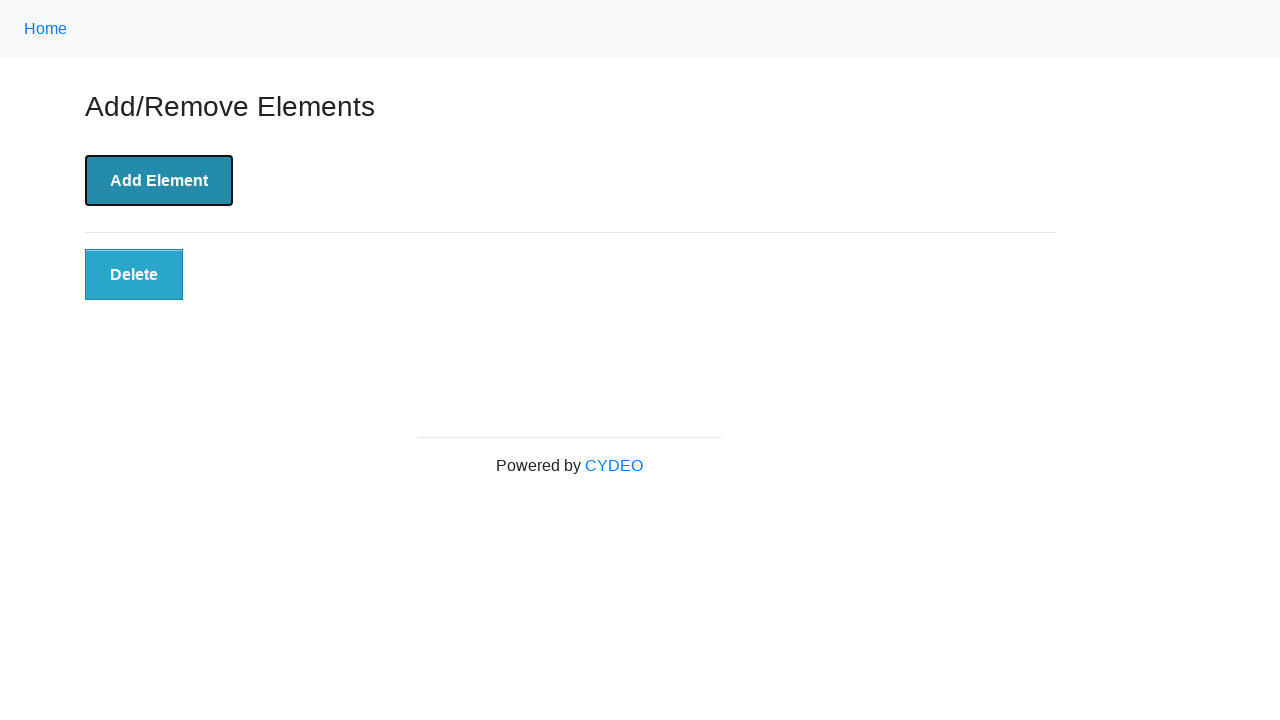

Verified Delete button is visible
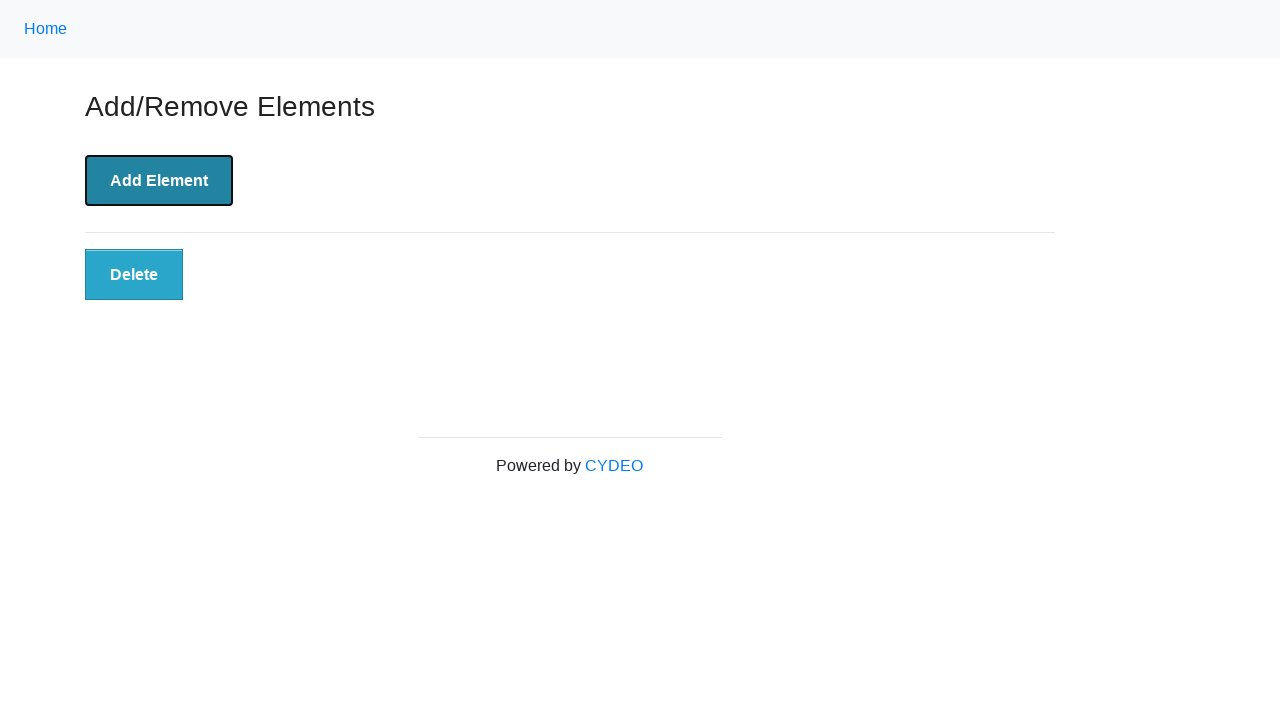

Clicked Delete button at (134, 275) on xpath=//button[@class='added-manually']
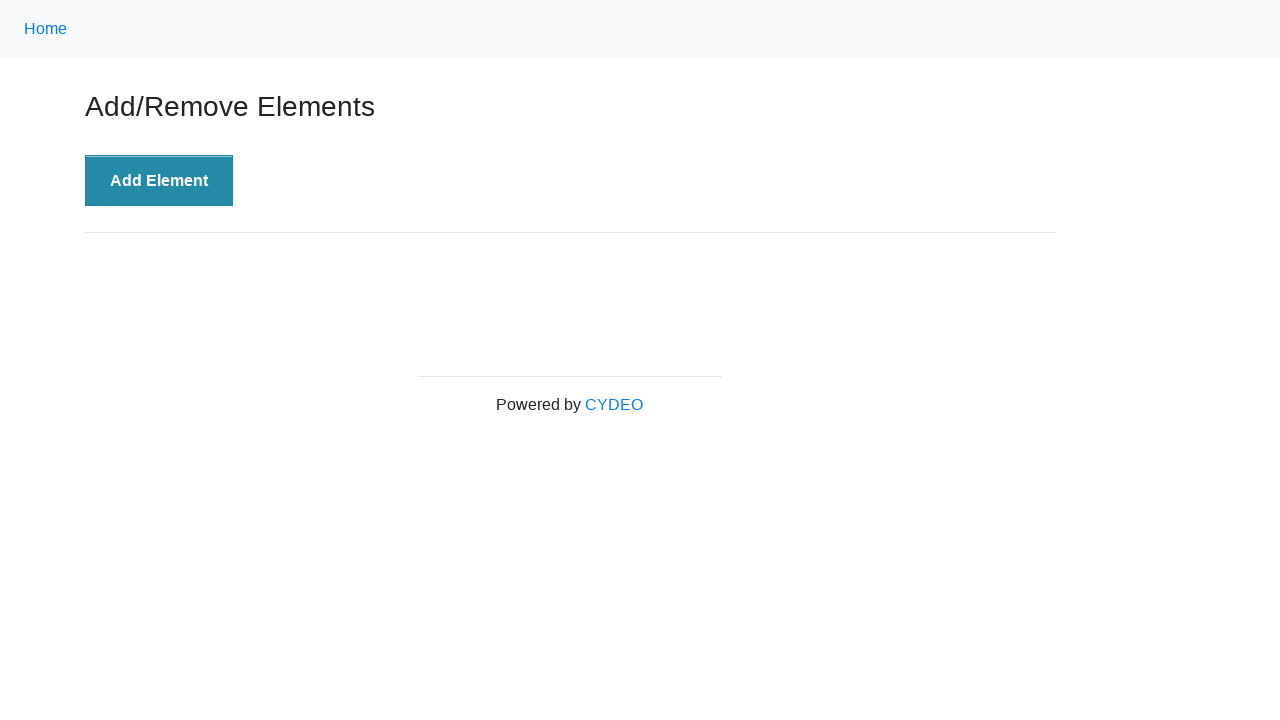

Verified Delete button is no longer visible
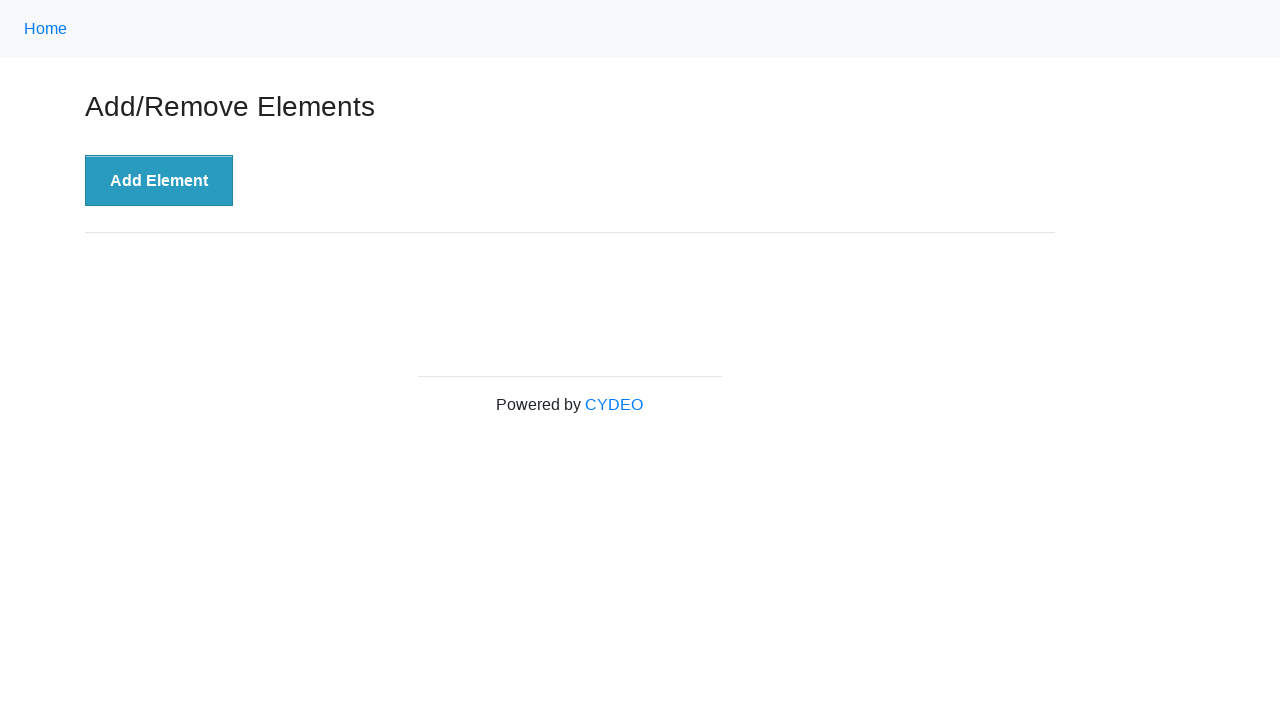

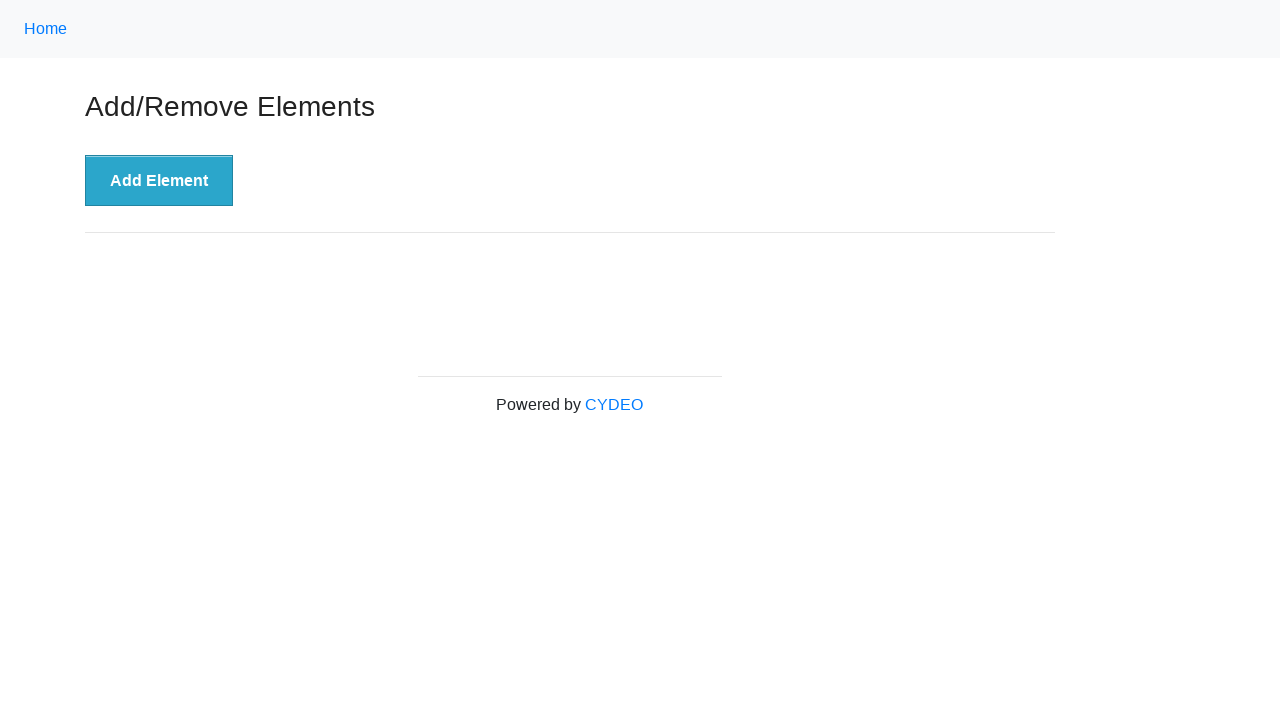